Clicks the edit button in the last row of the table

Starting URL: https://the-internet.herokuapp.com/challenging_dom

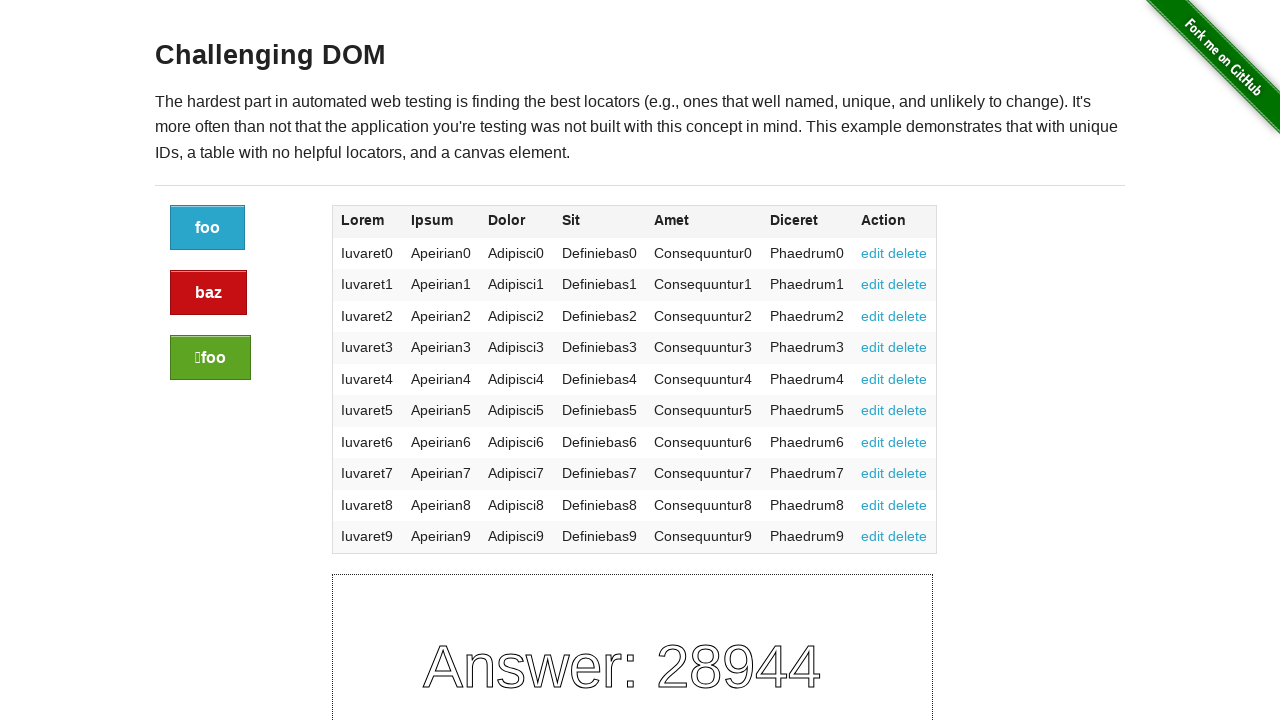

Navigated to the-internet.herokuapp.com/challenging_dom
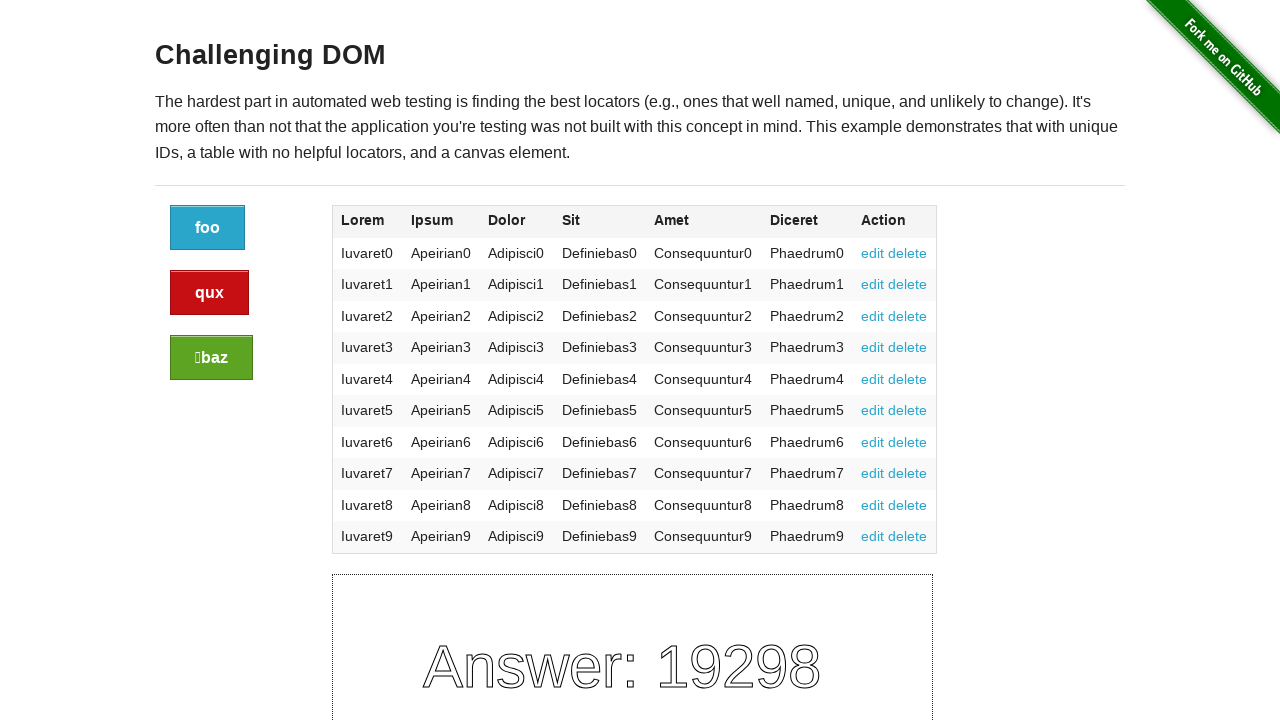

Located the edit button in the last row of the table
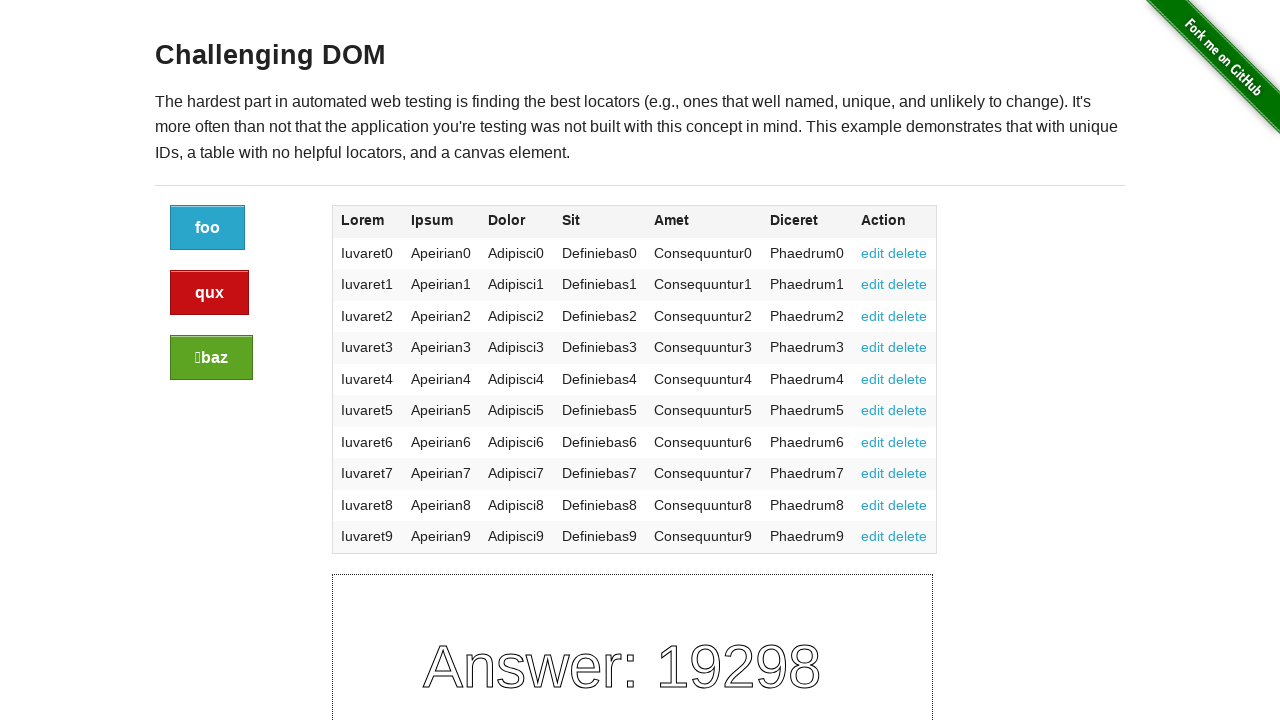

Clicked the edit button in the last row of the table at (873, 536) on xpath=/html/body/div[2]/div/div/div/div/div[2]/table/tbody/tr[10]/td[7]/a[1]
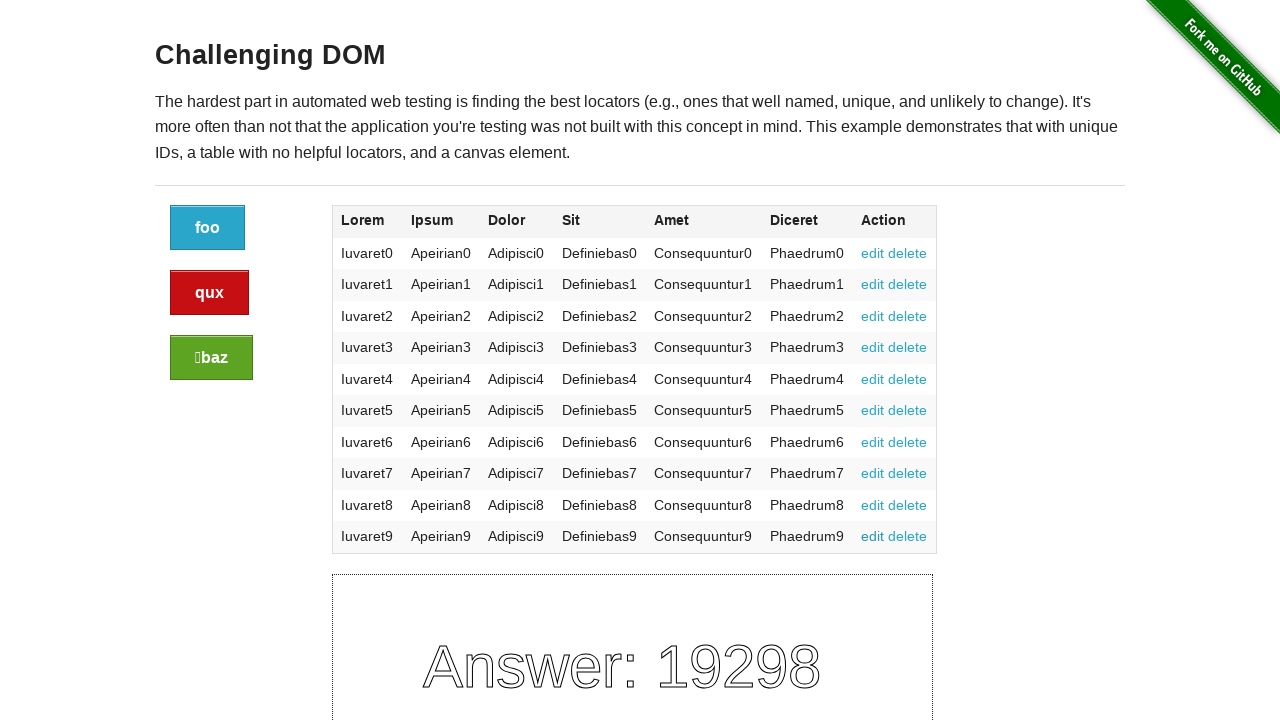

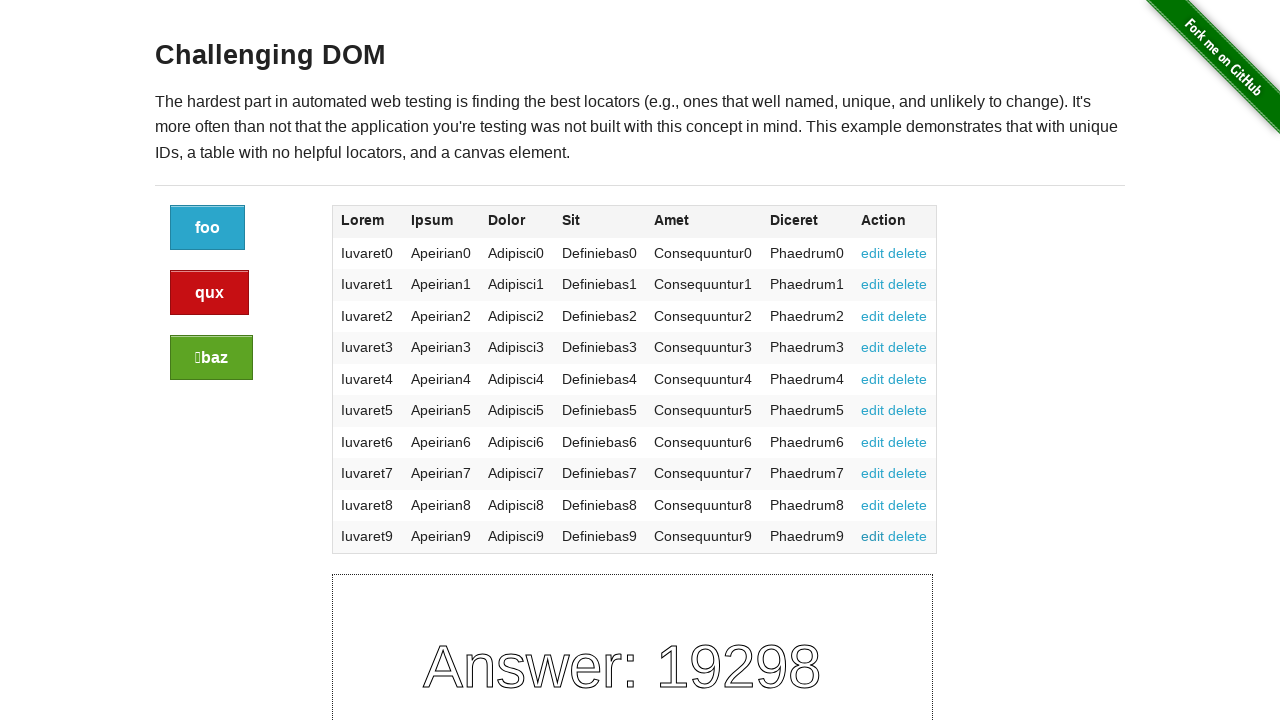